Tests explicit wait functionality by clicking a resend button and waiting for a message to become visible

Starting URL: https://eviltester.github.io/supportclasses/#2000

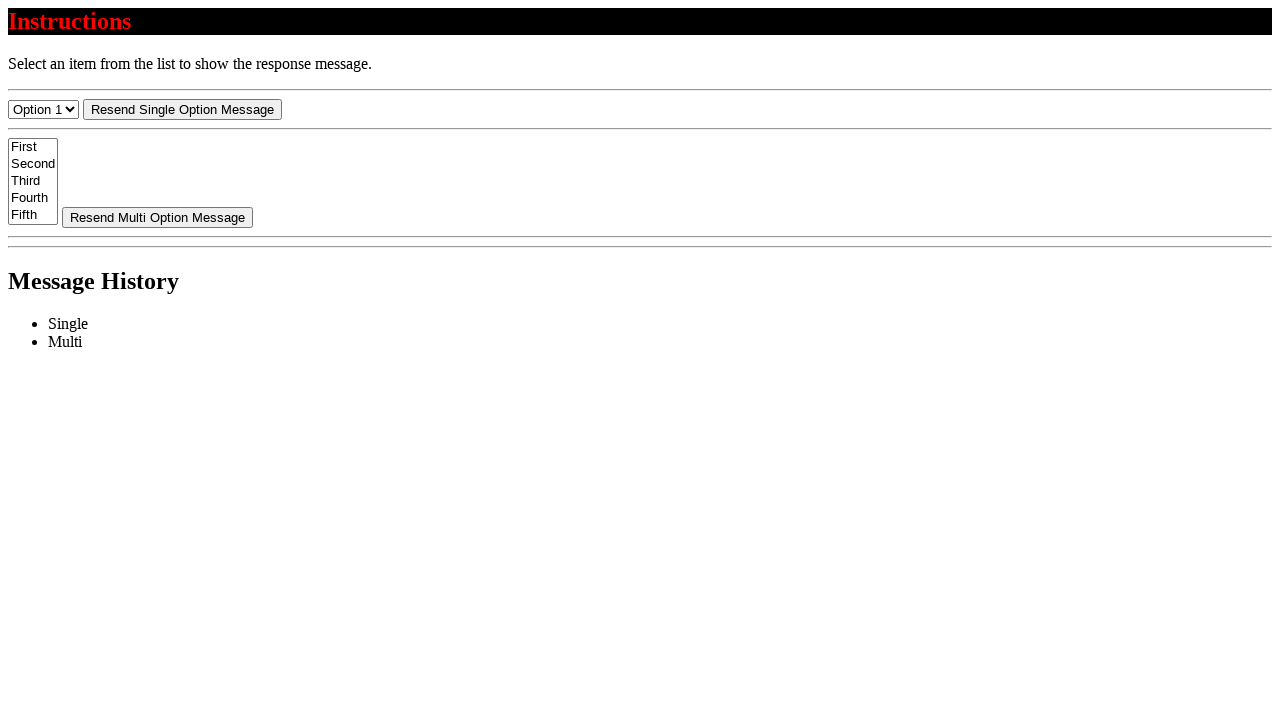

Clicked resend button at (182, 109) on #resend-select
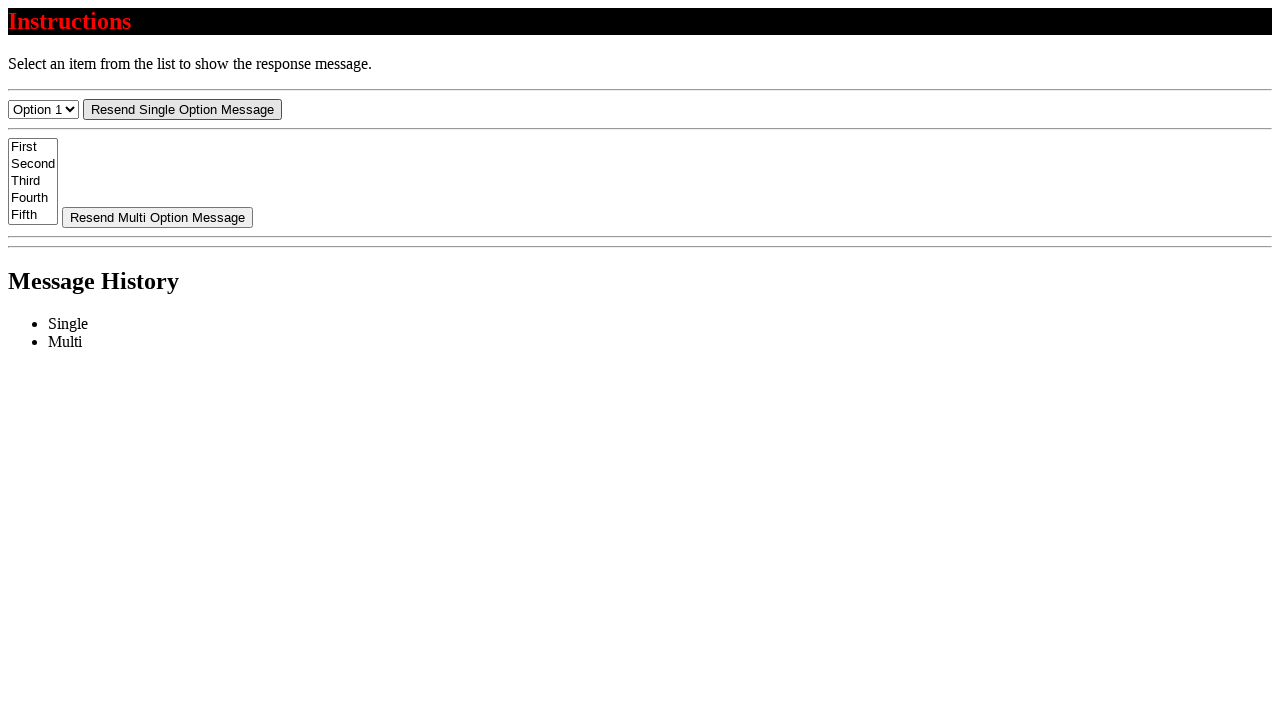

Waited for message to become visible
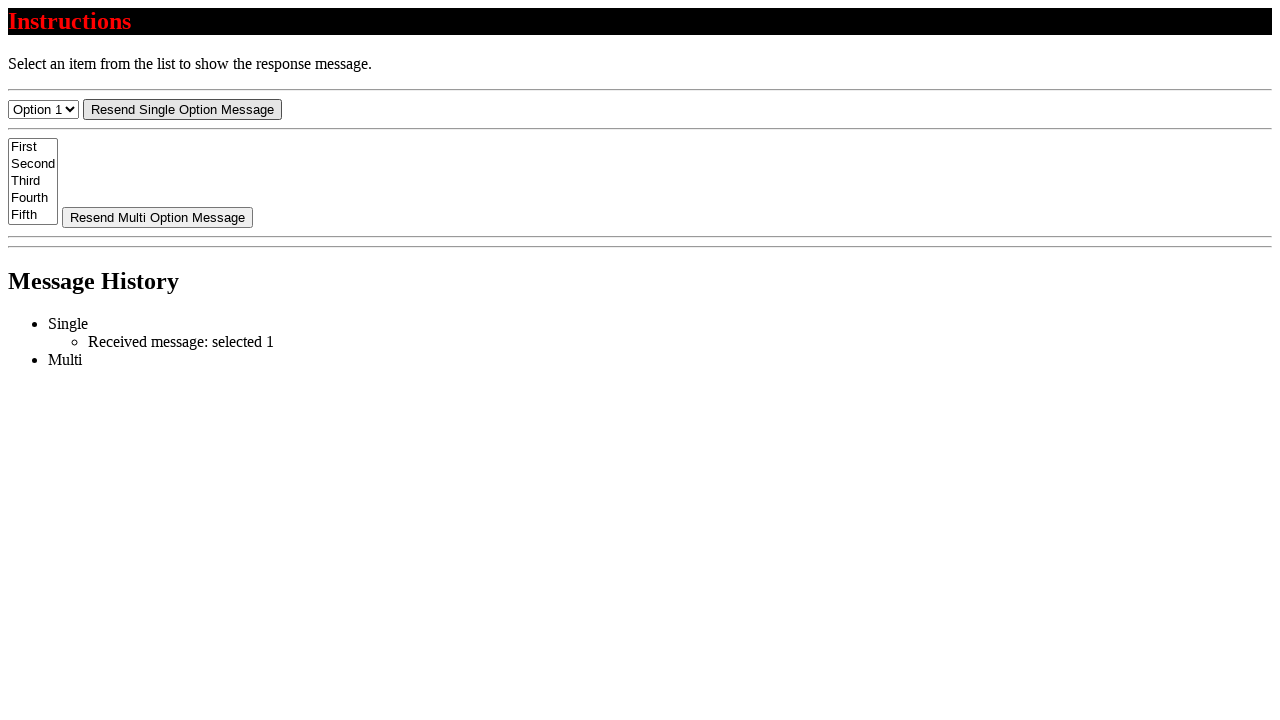

Located message element
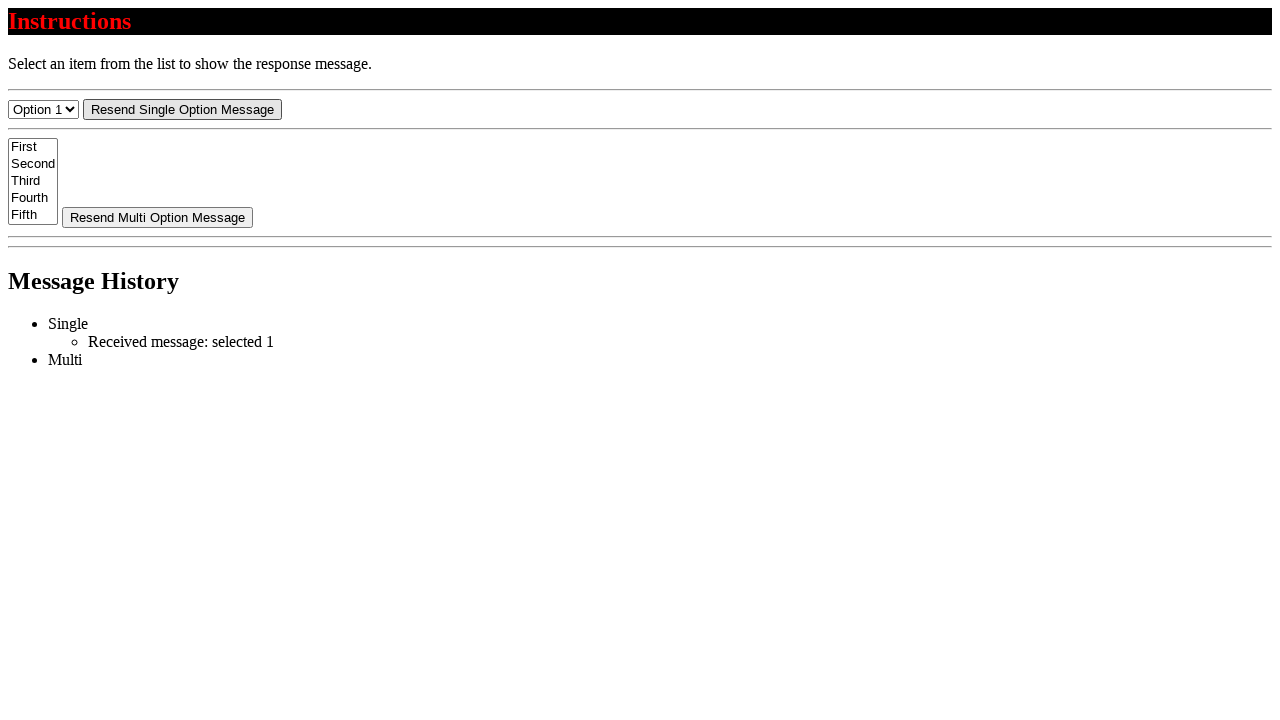

Verified message text starts with 'Received message:'
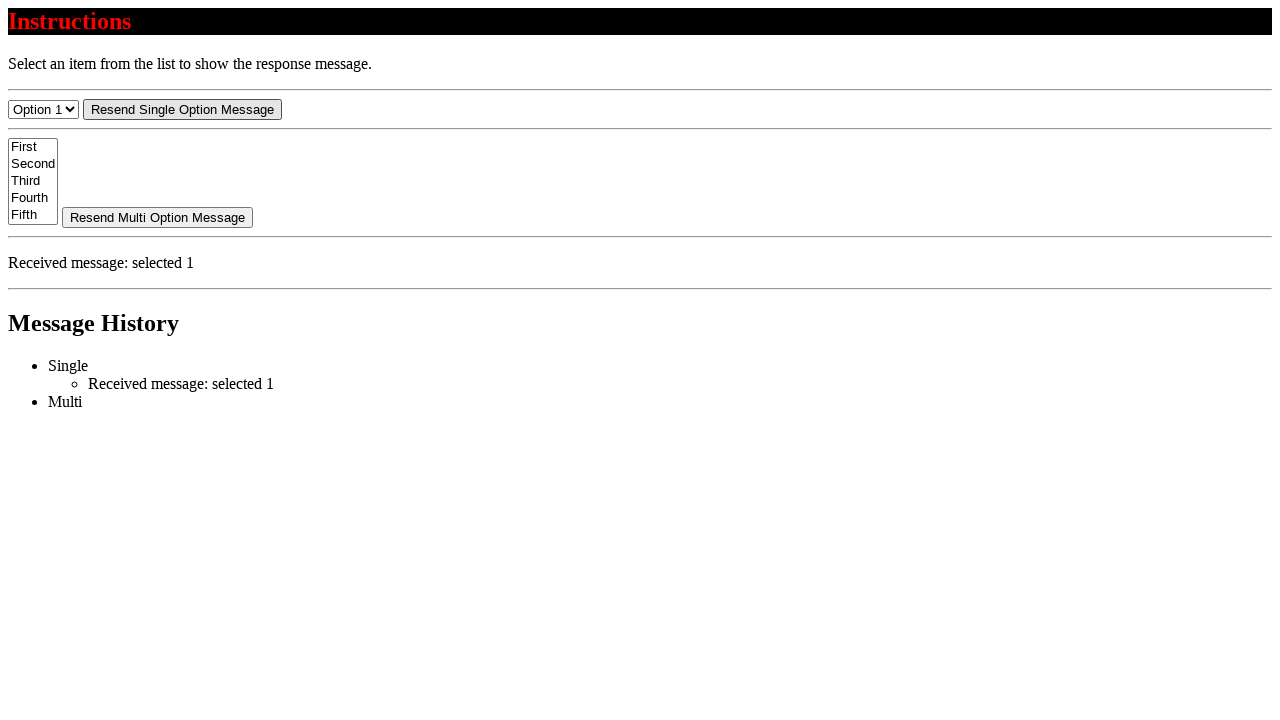

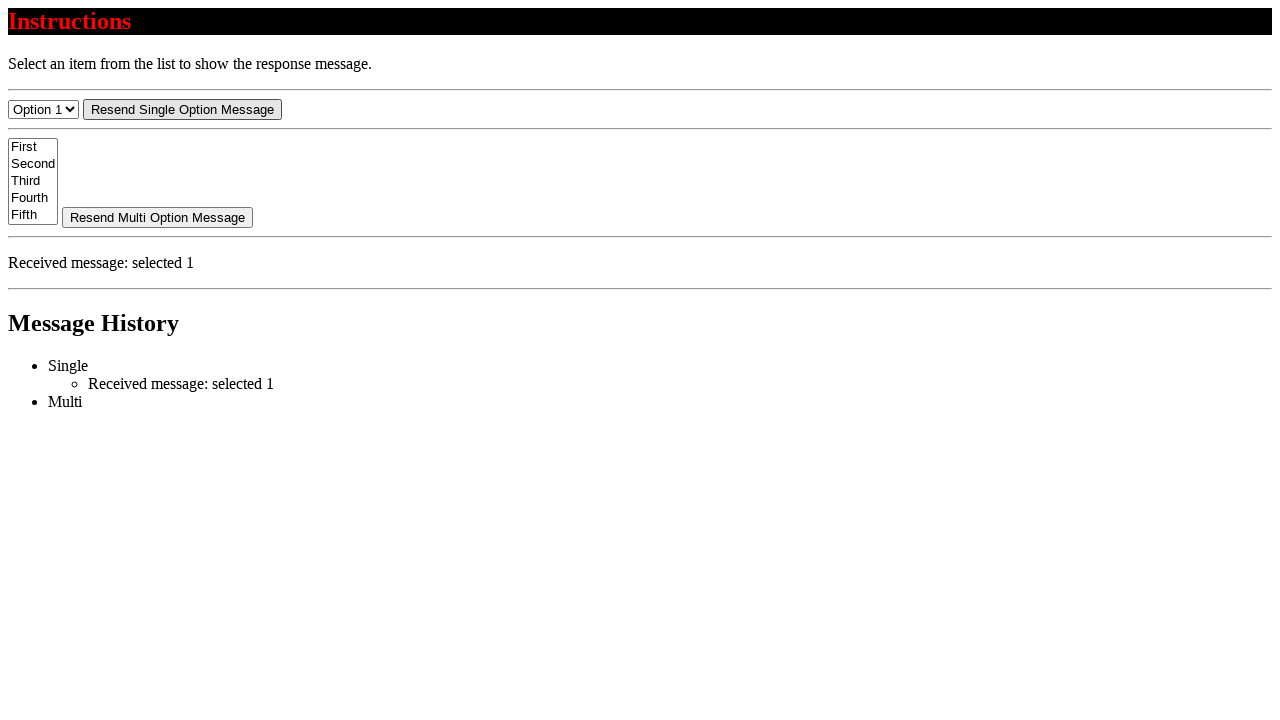